Tests form input functionality by filling text and password fields with test data

Starting URL: https://bonigarcia.dev/selenium-webdriver-java/web-form.html

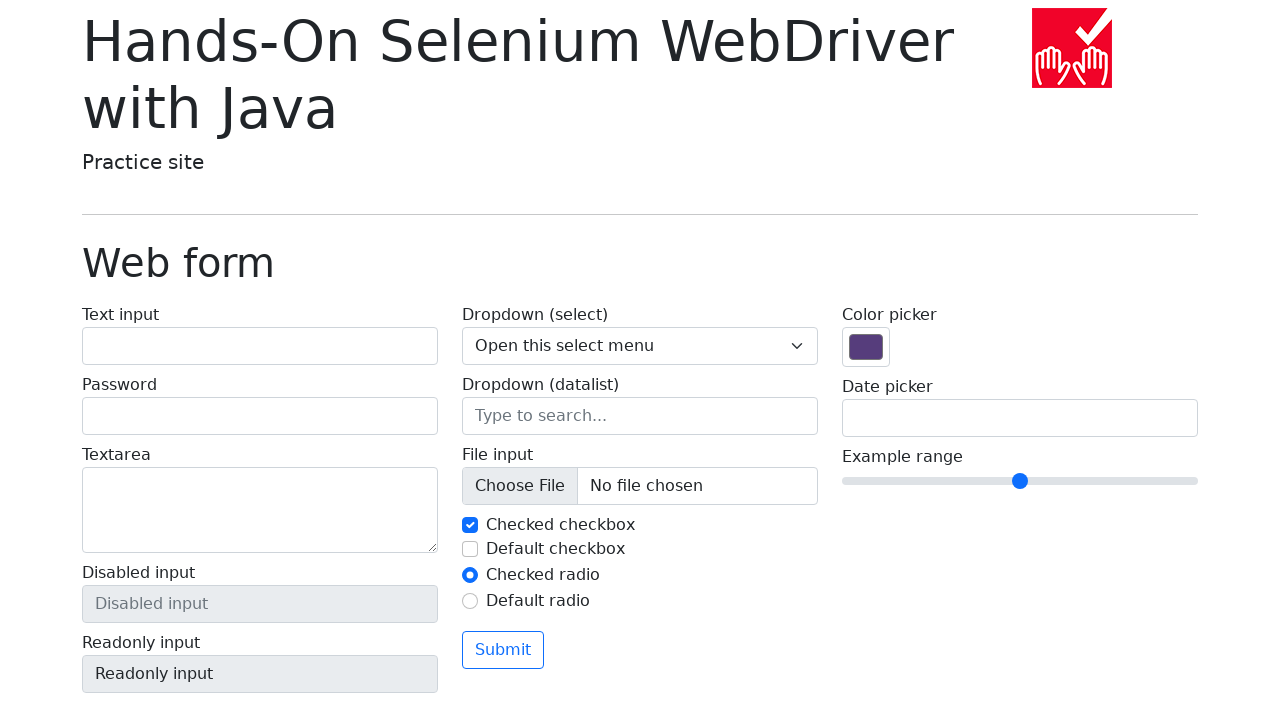

Filled text field with 'TestUser789' on #my-text-id
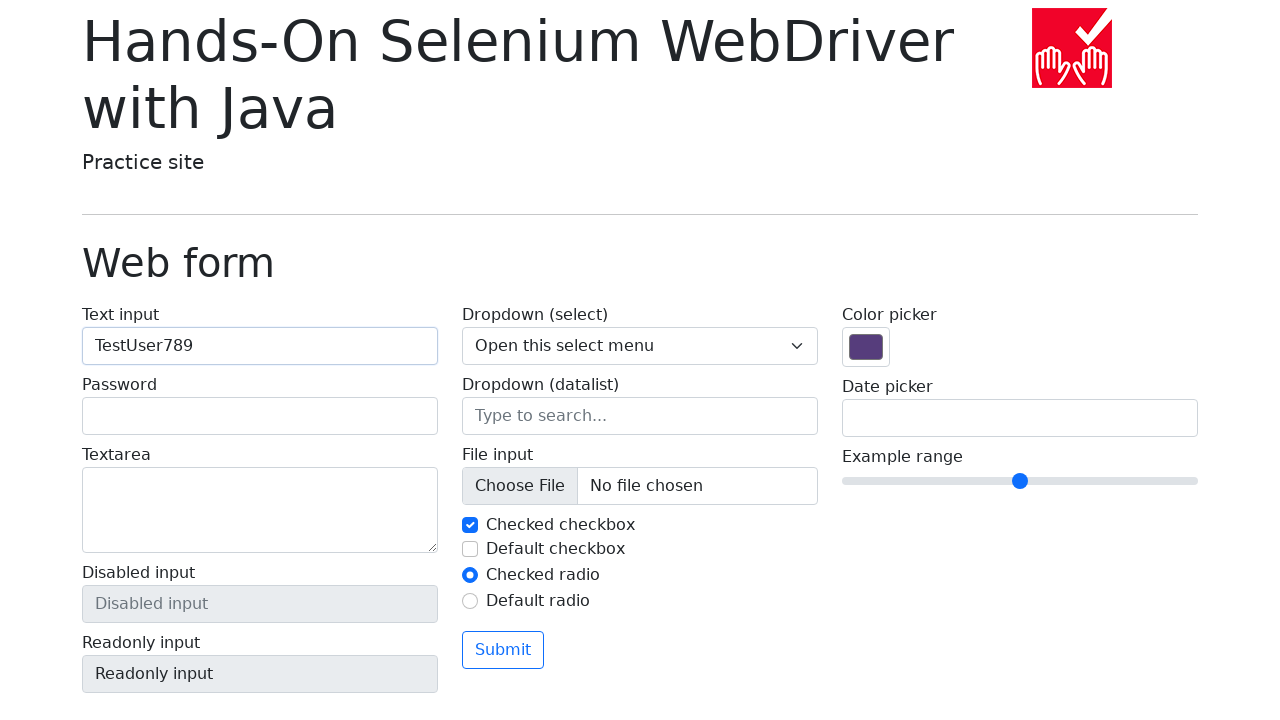

Filled password field with 'SecurePass456' on input[name='my-password']
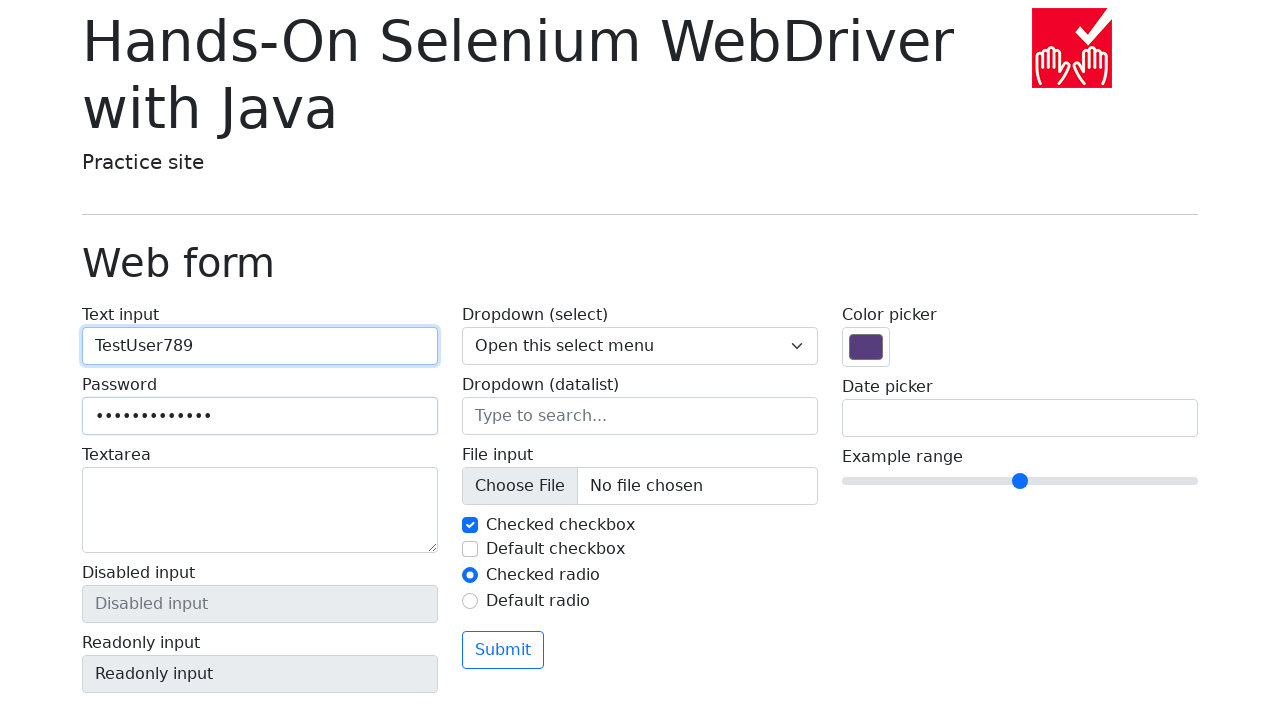

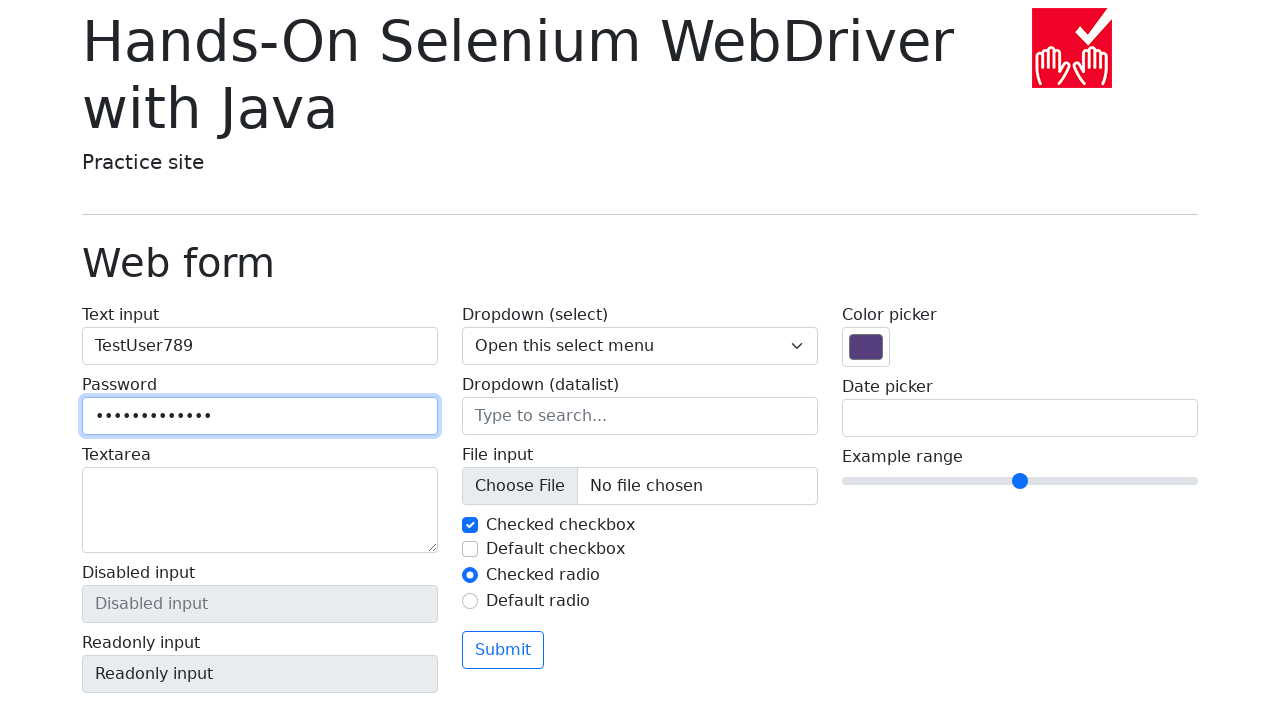